Tests file download functionality by navigating to a download page and clicking on the first download link to trigger a file download.

Starting URL: https://the-internet.herokuapp.com/download

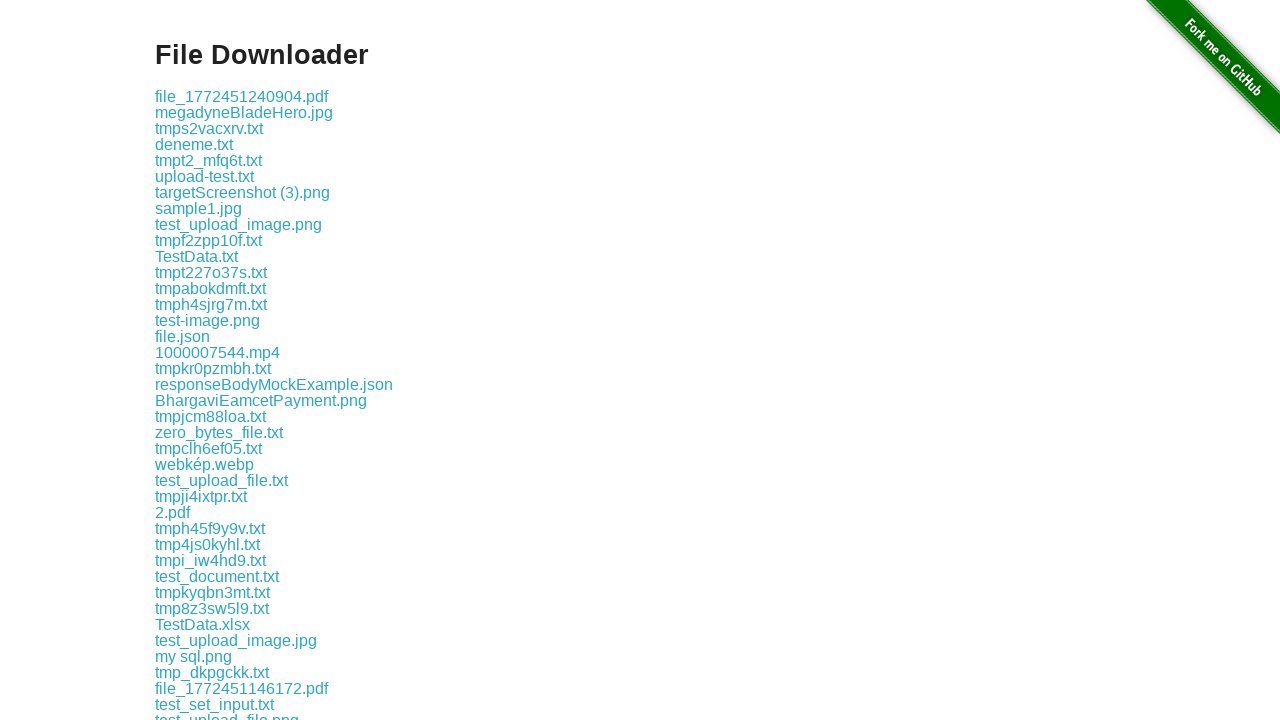

Clicked the first download link to trigger file download at (242, 96) on .example a
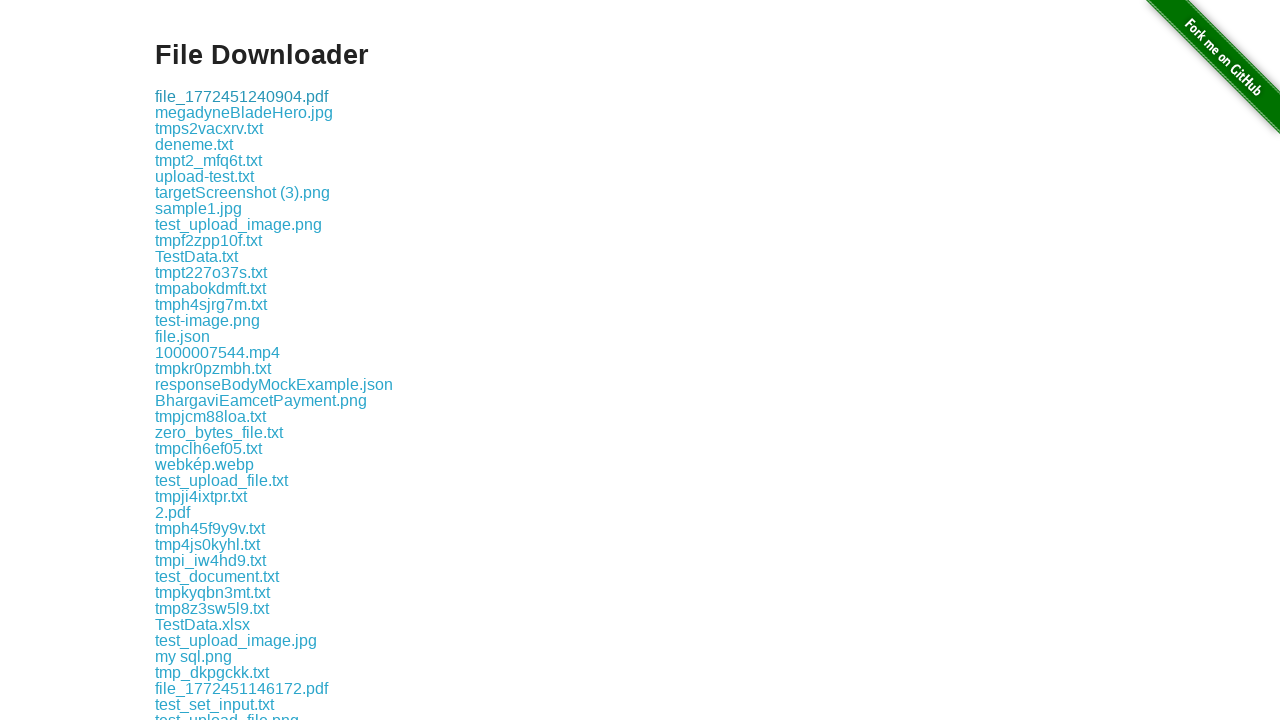

Waited 2 seconds for download to initiate
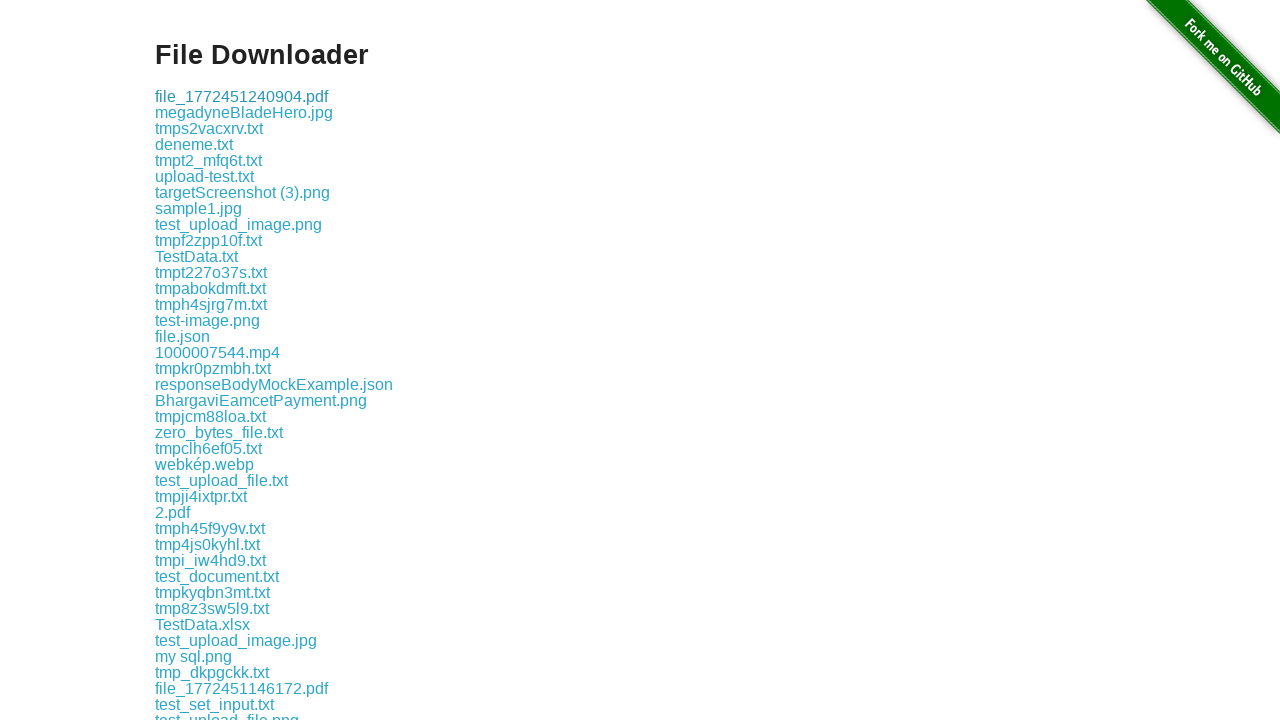

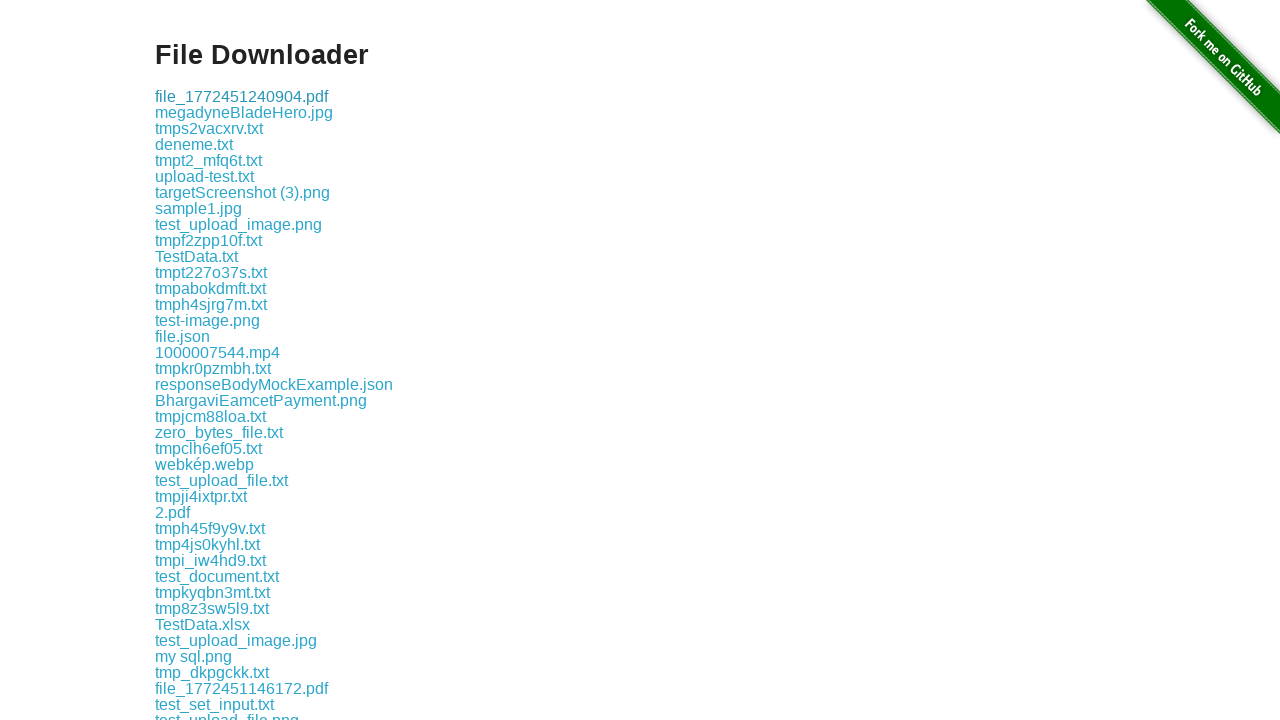